Tests handling of JavaScript prompt alerts by clicking a button that triggers a prompt, entering text into it, and accepting the alert.

Starting URL: https://www.w3schools.com/js/tryit.asp?filename=tryjs_prompt

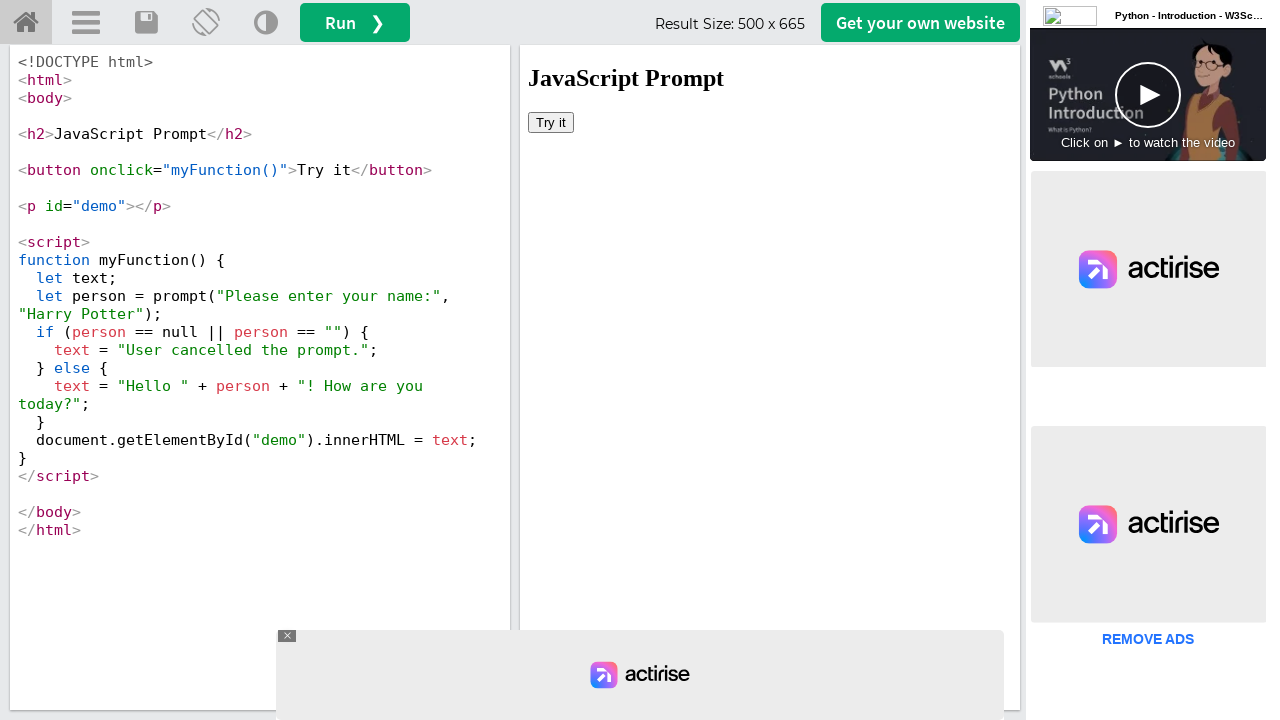

Located iframe containing the example
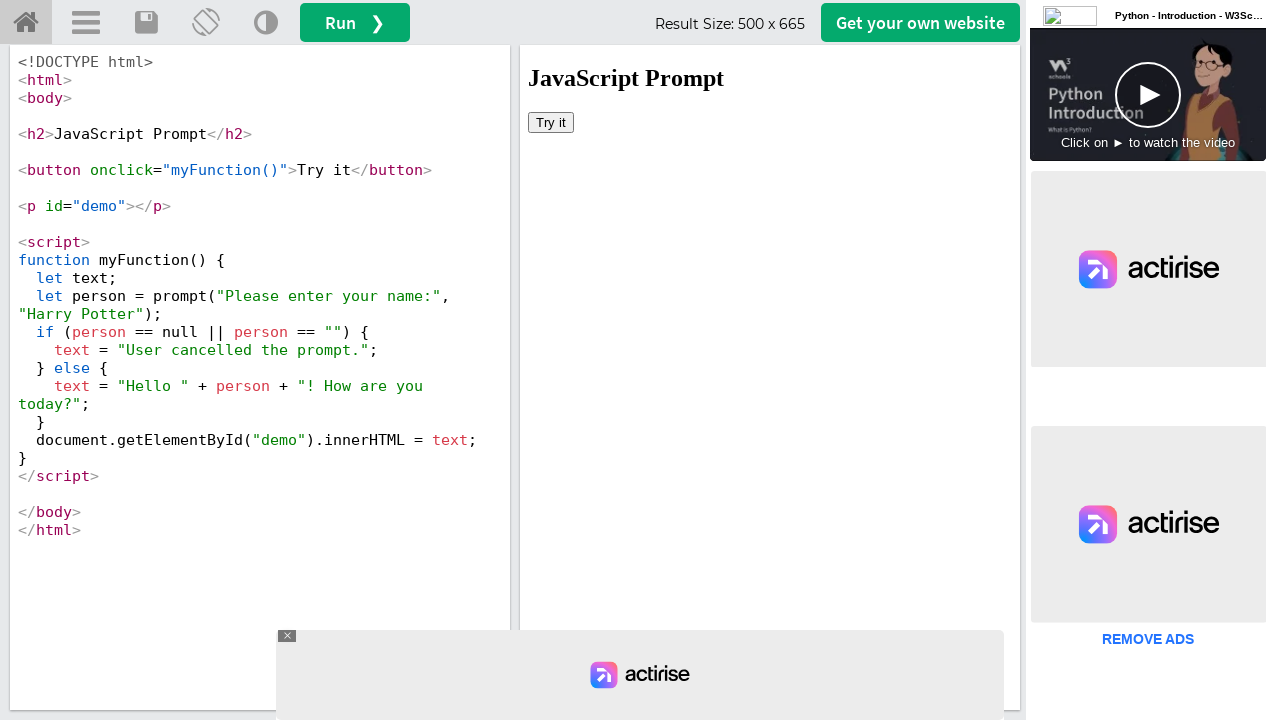

Set up dialog handler to accept prompts with text 'jack'
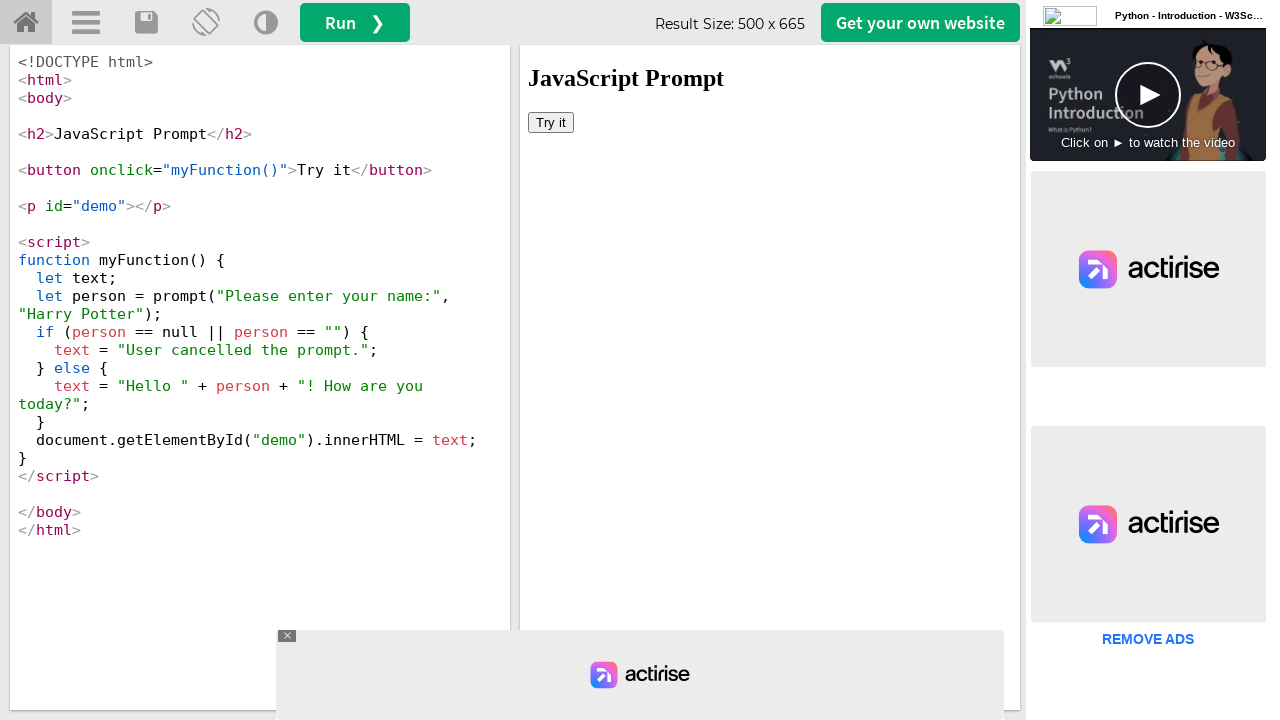

Clicked button to trigger JavaScript prompt alert at (551, 122) on #iframeResult >> internal:control=enter-frame >> xpath=/html/body/button
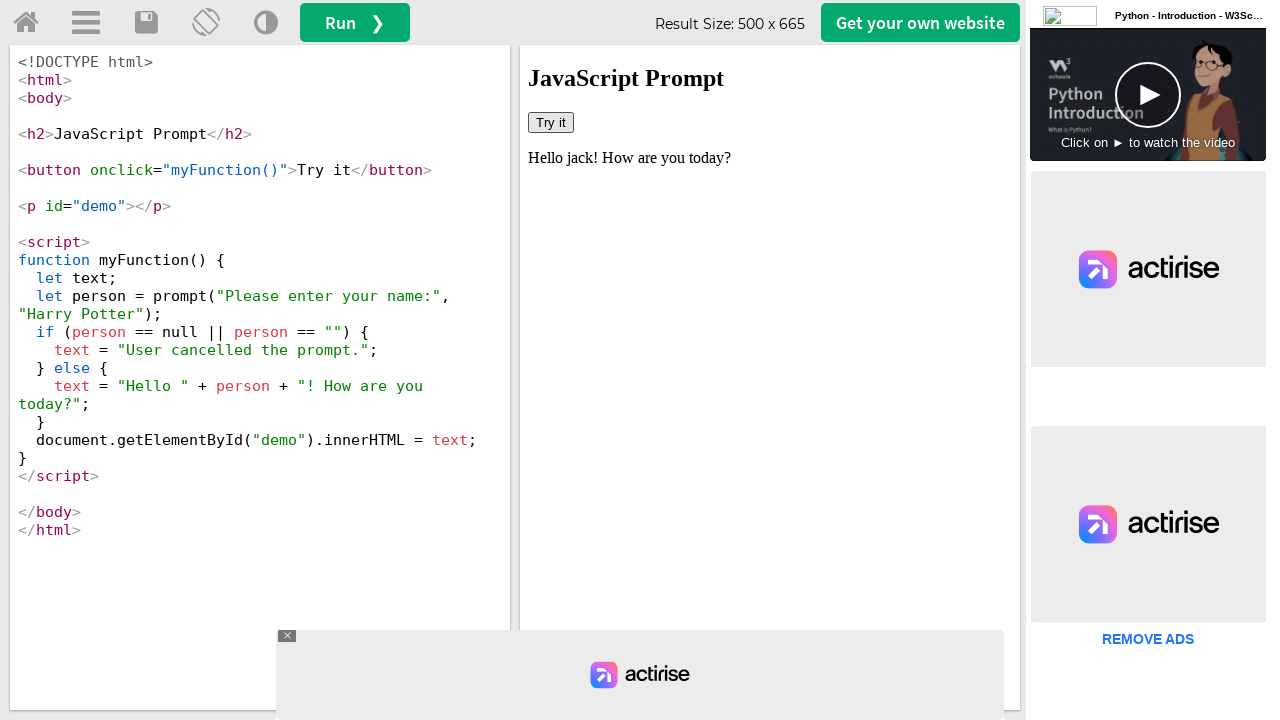

Waited for dialog interaction to complete
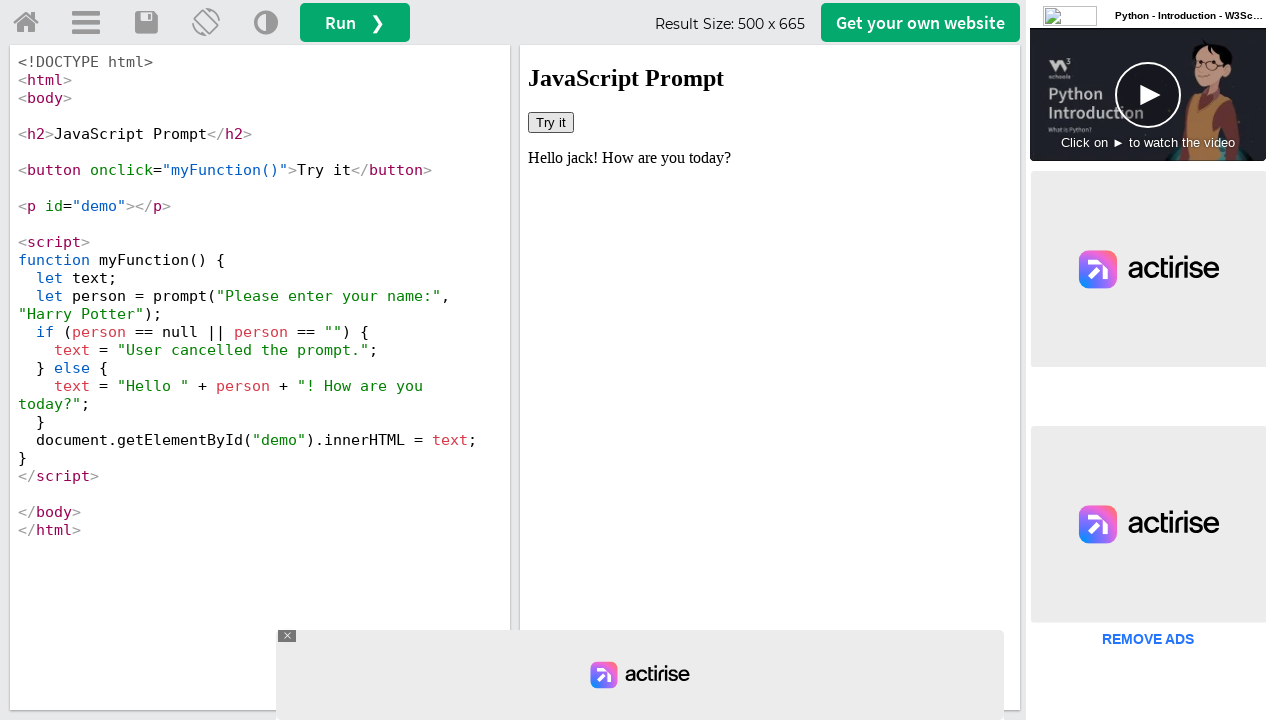

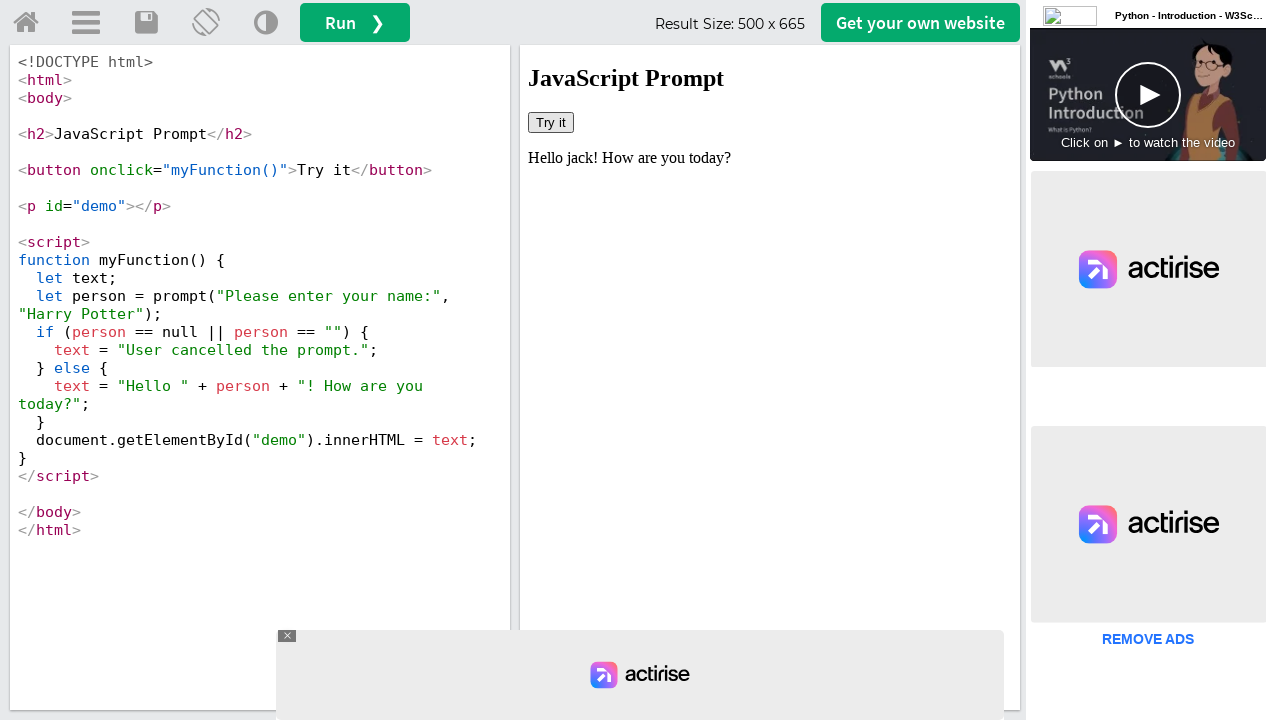